Tests the "Get started" link functionality by clicking it and verifying navigation to the intro documentation page

Starting URL: https://playwright.dev

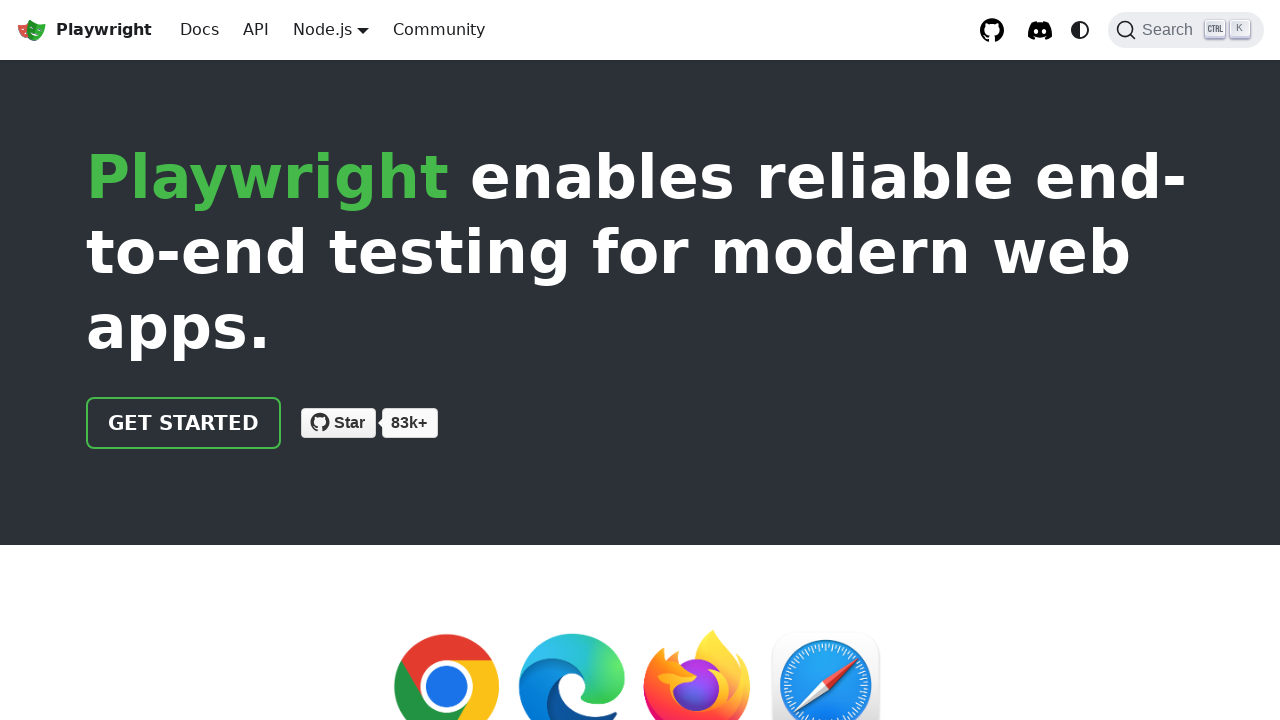

Verified 'Get started' link is visible on the page
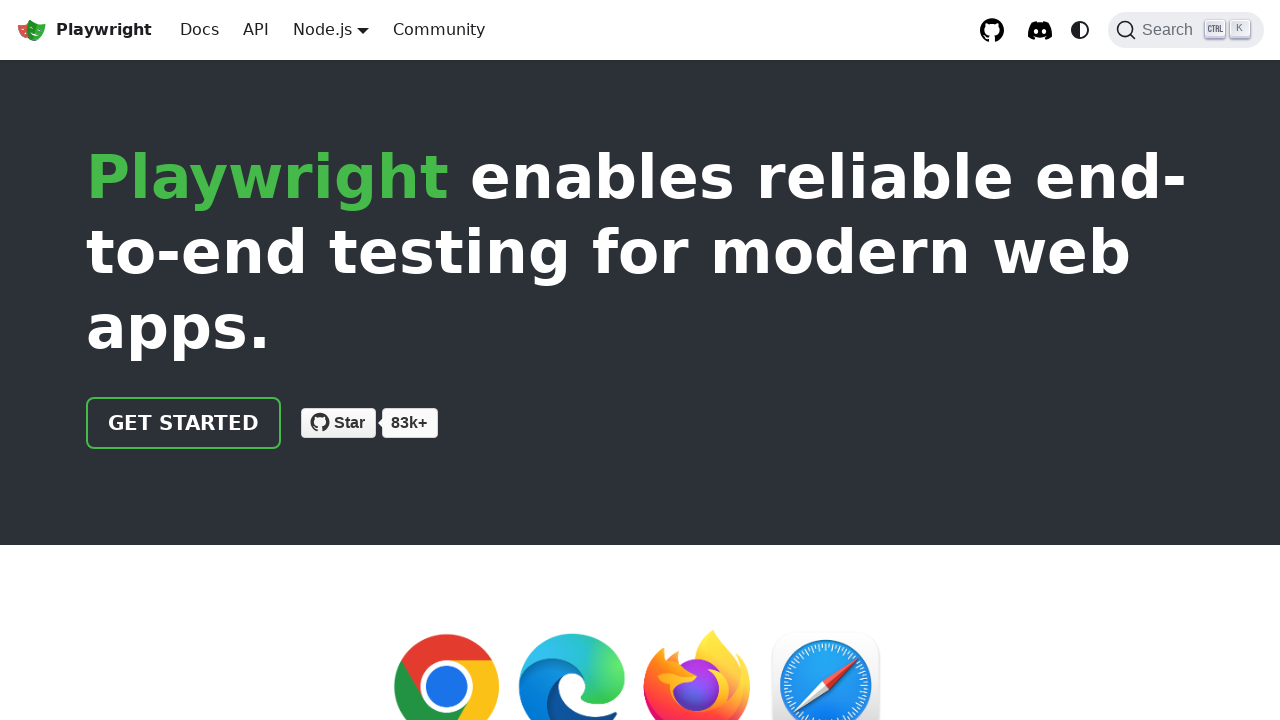

Clicked the 'Get started' link at (184, 423) on text=Get started >> nth=0
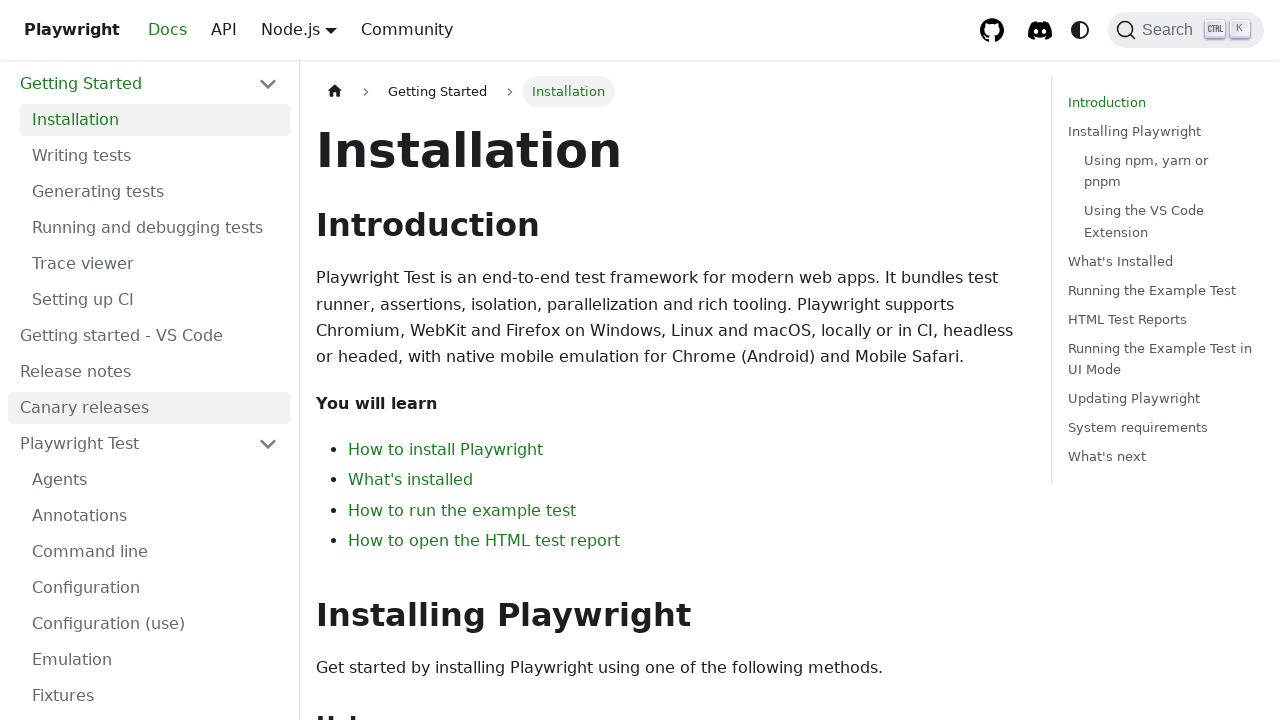

Page loaded and DOM content became interactive
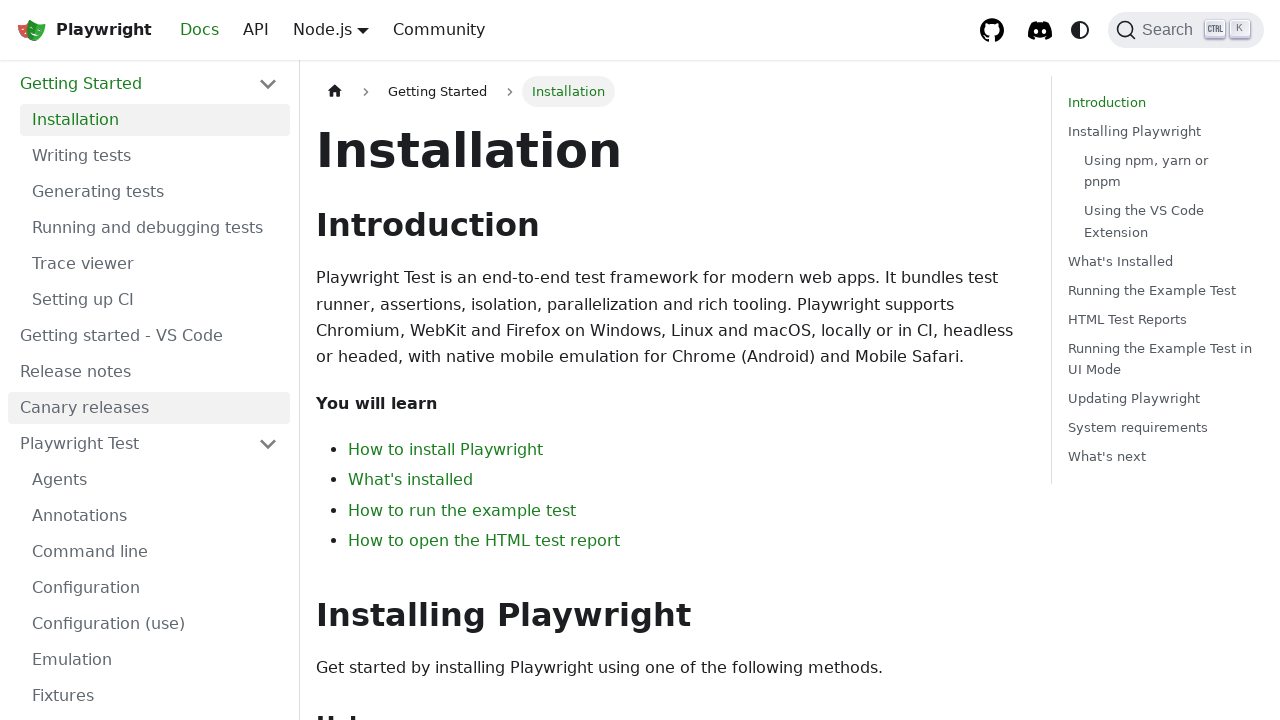

Verified navigation to intro documentation page - URL: https://playwright.dev/docs/intro
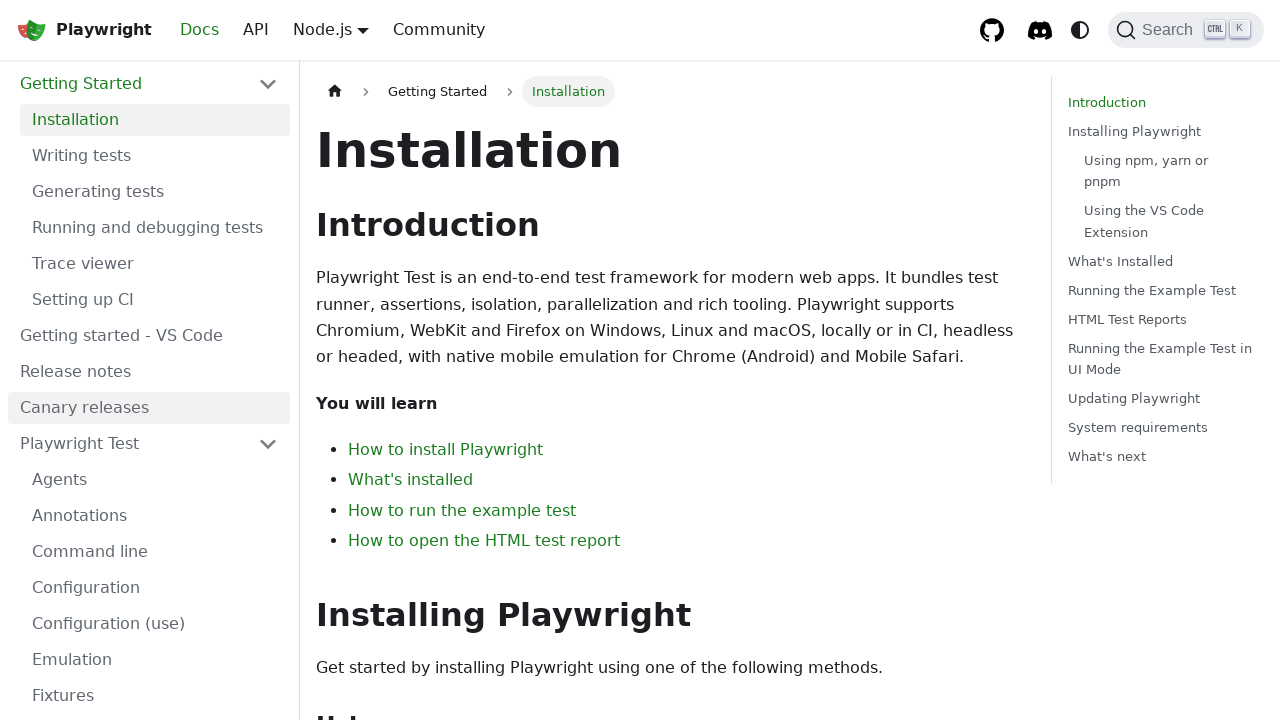

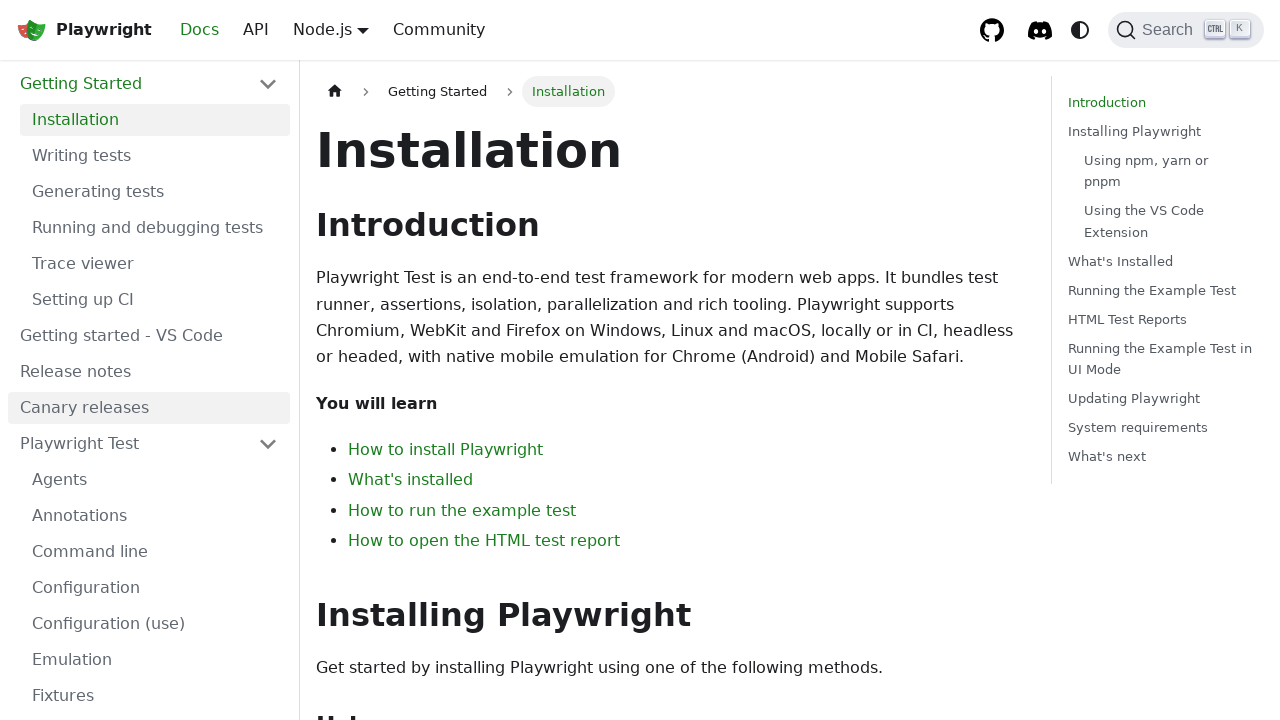